Tests navigation to the Resizable interaction page

Starting URL: https://demoqa.com

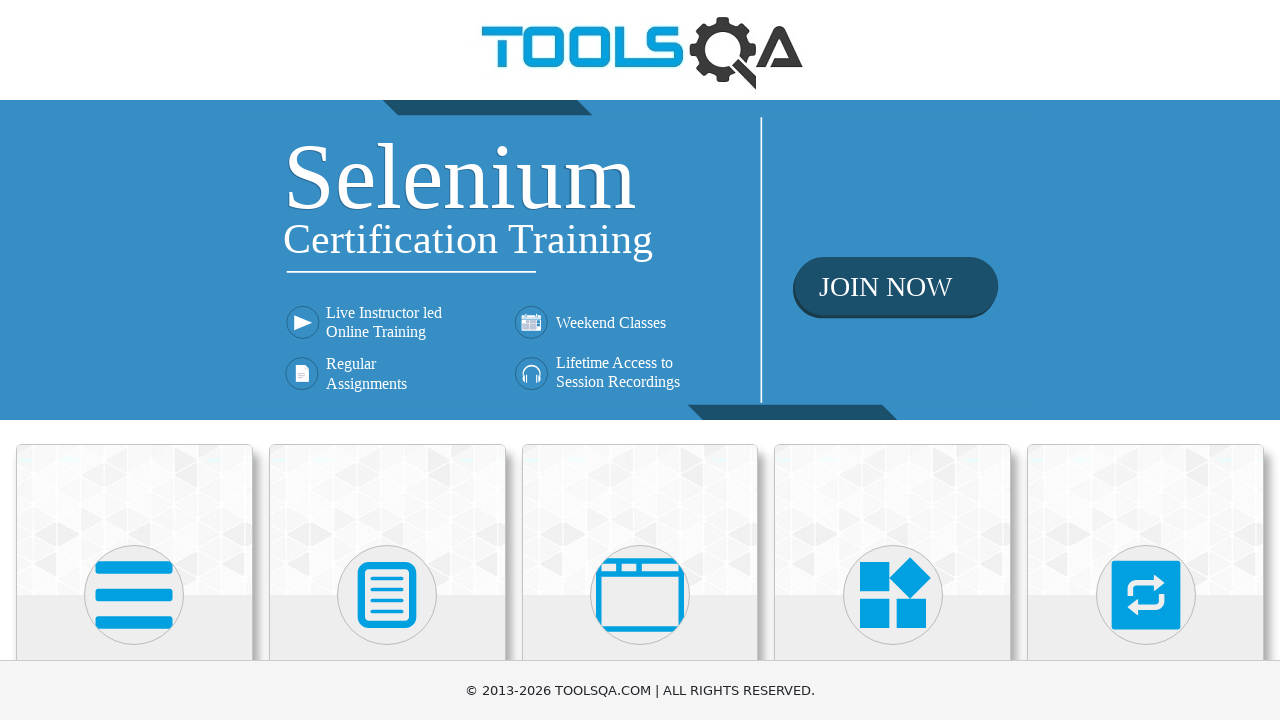

Clicked on Interactions category at (1146, 360) on xpath=//*[@class='category-cards']//following::div[@class='card-body']//h5[conta
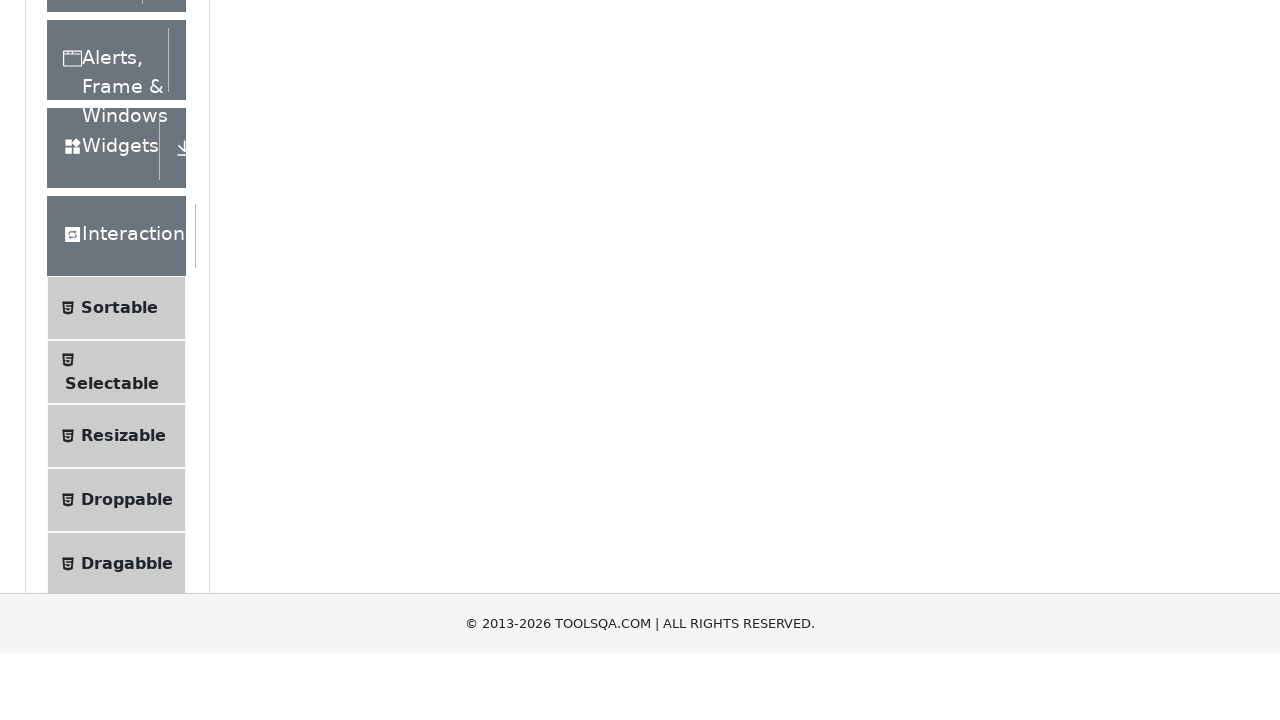

Clicked on Resizable menu item to navigate to Resizable interaction page at (123, 361) on xpath=//*[@class='accordion']//div[@class='element-group']//following::span[@cla
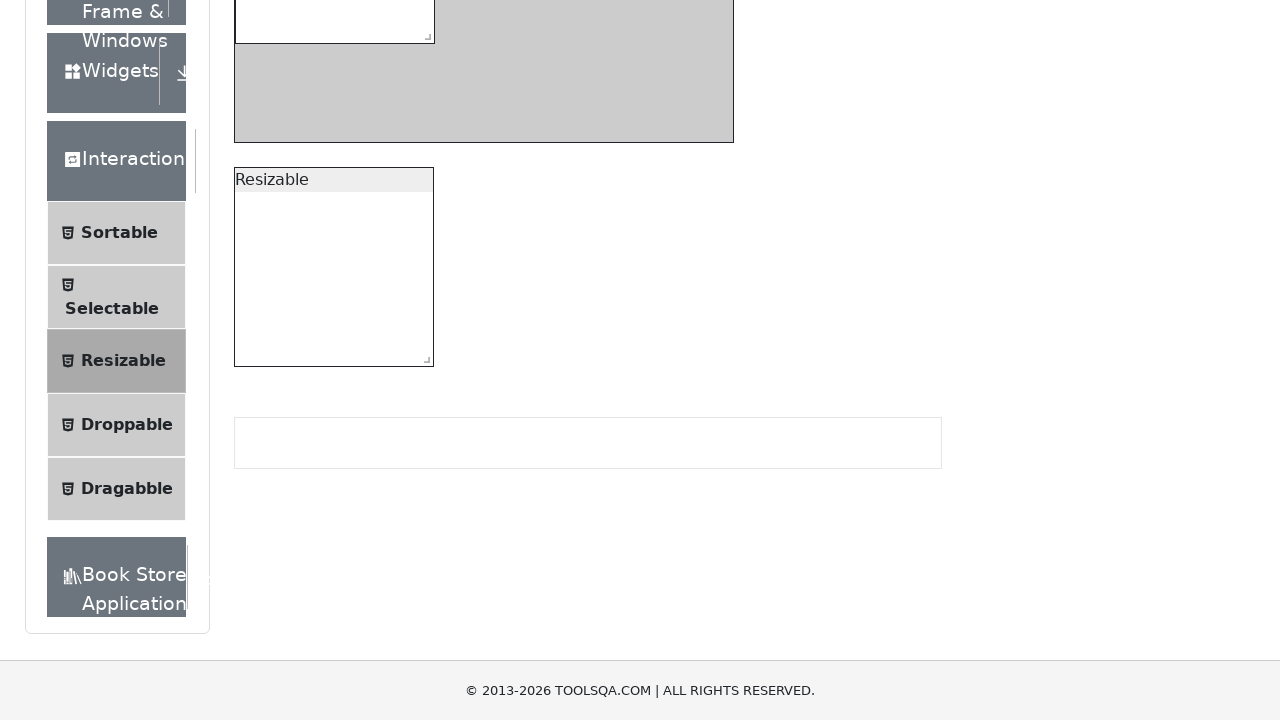

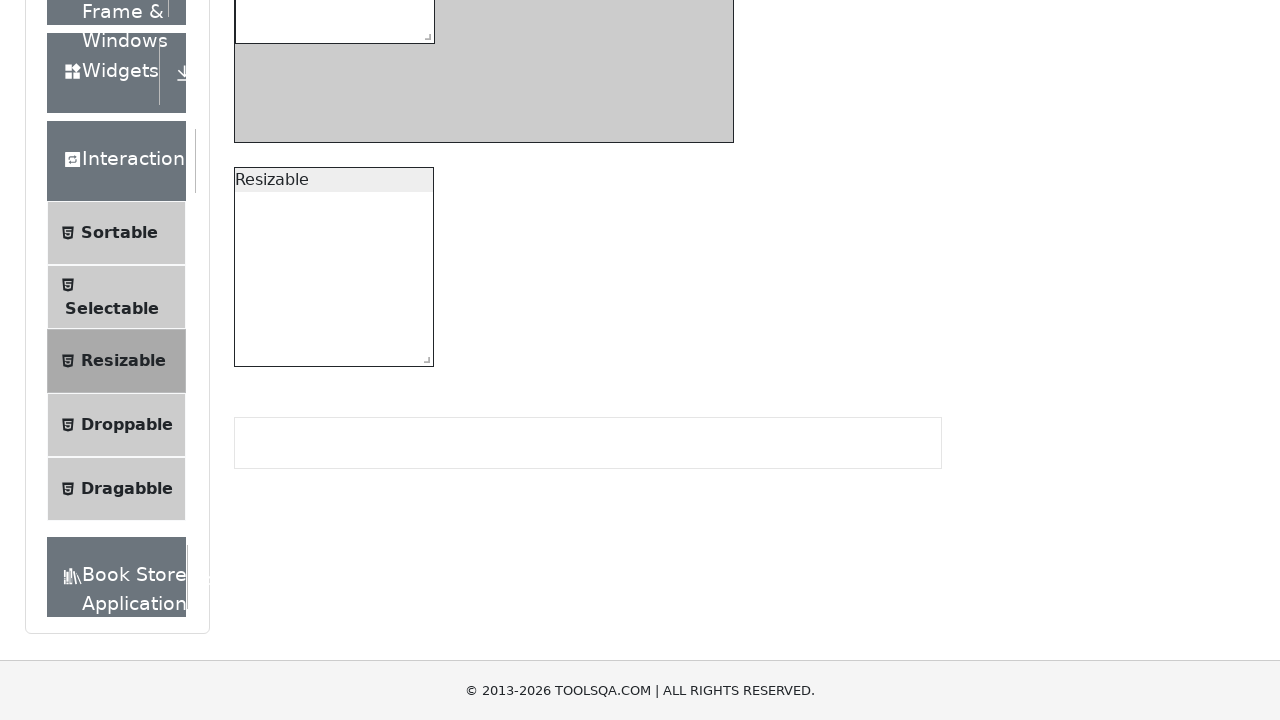